Tests JavaScript alert handling by triggering different types of alerts (standard alert and confirmation dialog) and interacting with them

Starting URL: https://rahulshettyacademy.com/AutomationPractice/

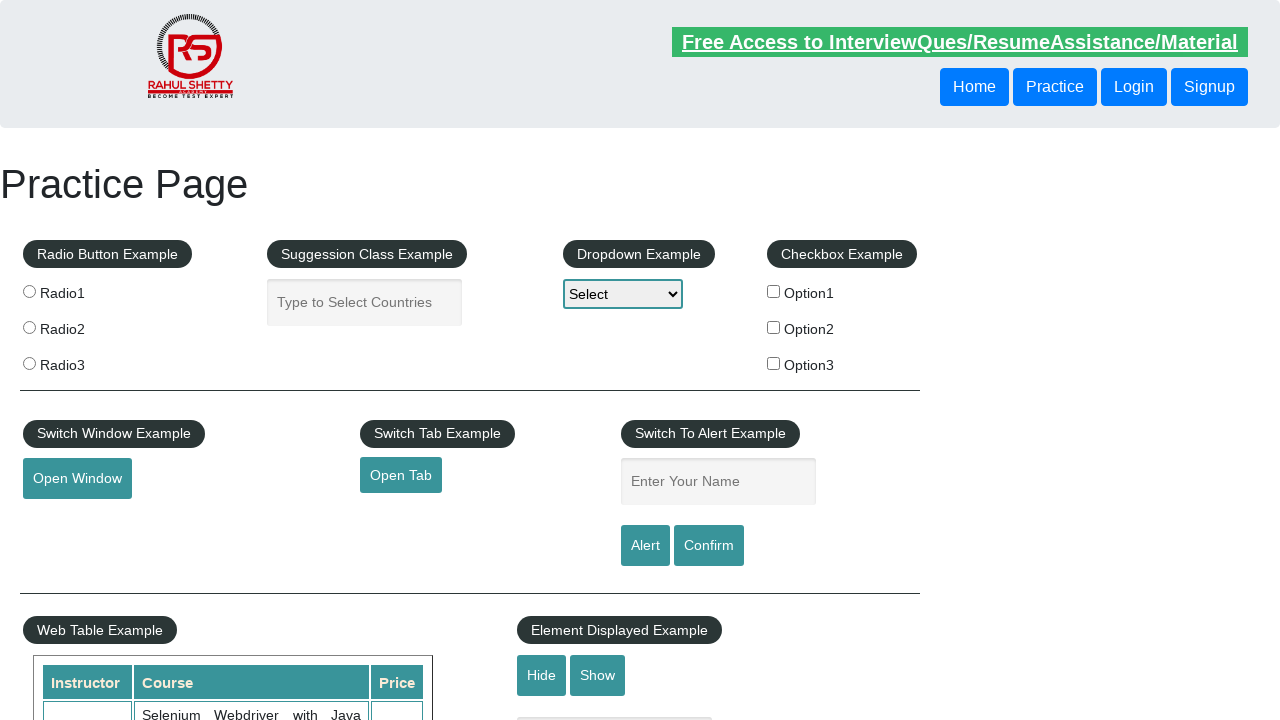

Navigated to AutomationPractice page
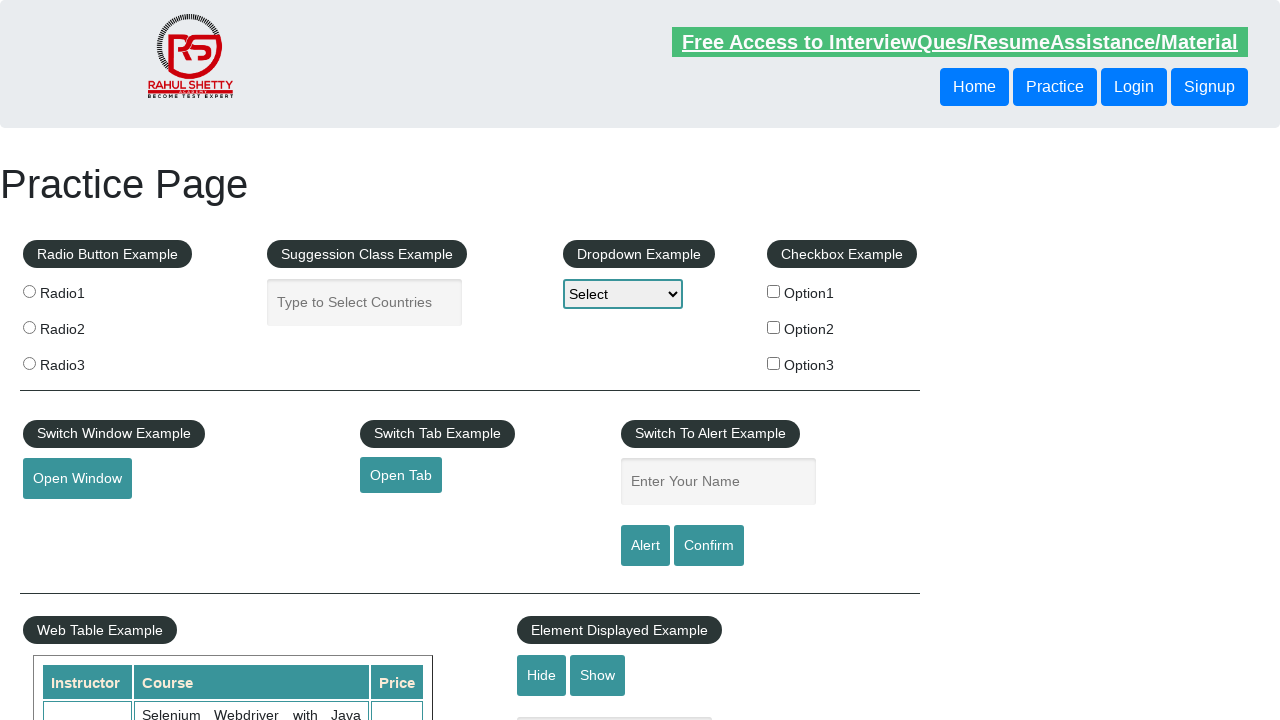

Filled name input field with 'Test Message' on //*[@id='name']
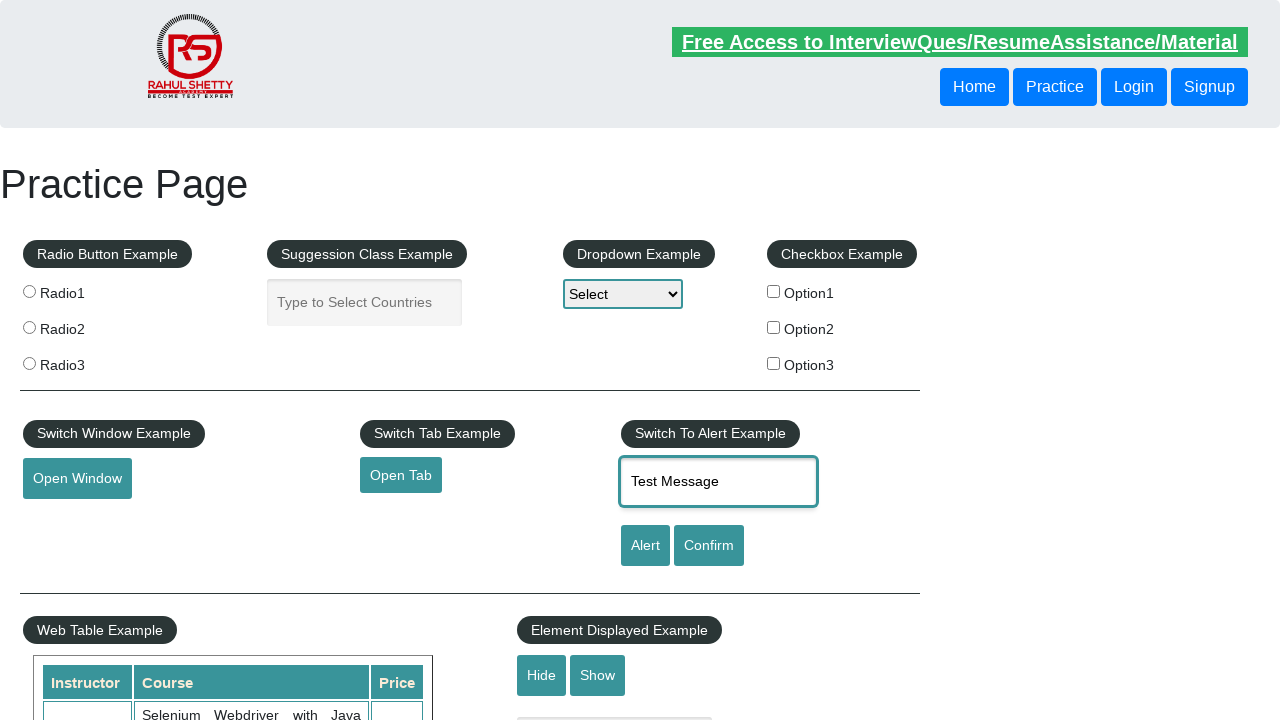

Set up dialog handler to accept alerts
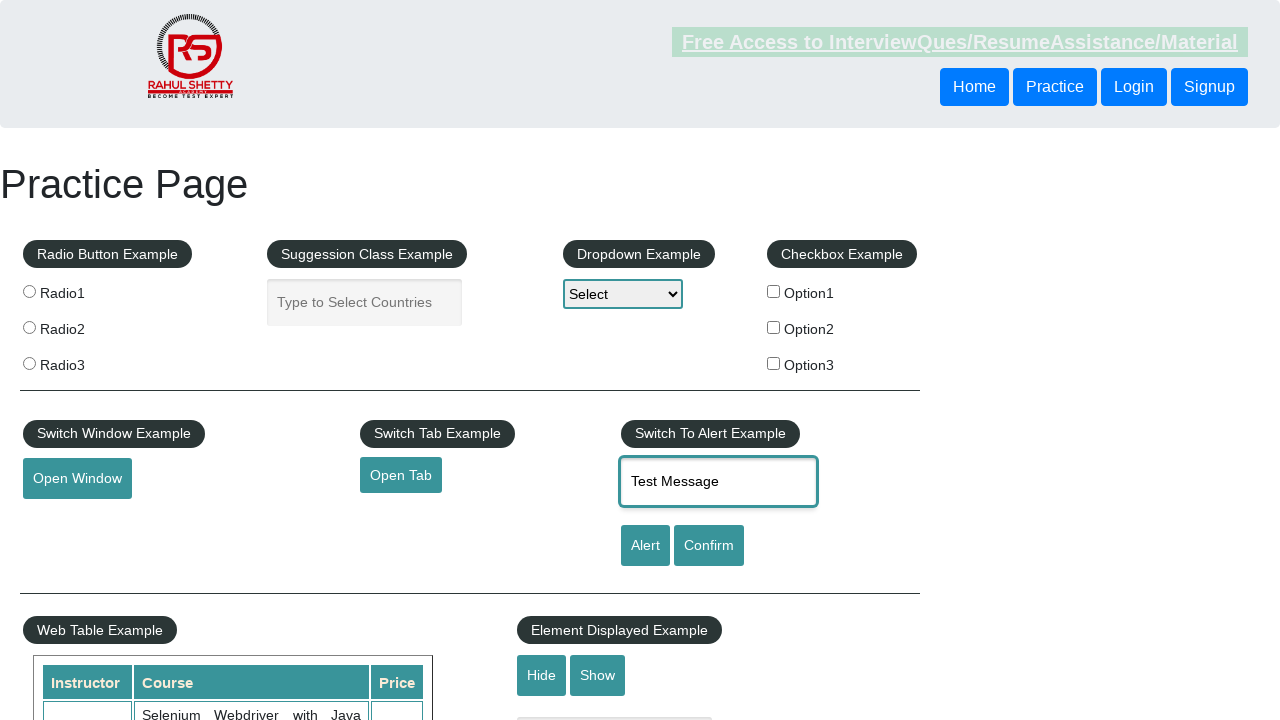

Clicked alert button and accepted the standard alert at (645, 546) on xpath=//*[@id='alertbtn']
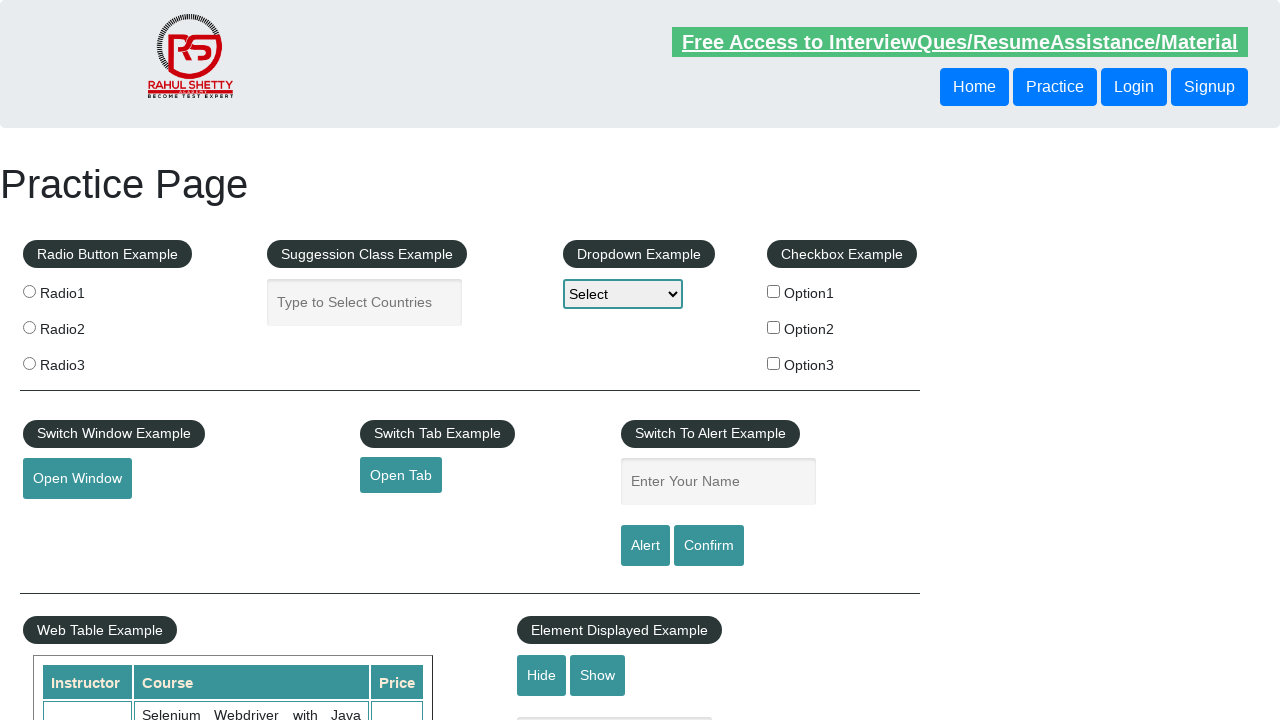

Set up dialog handler to dismiss confirmation dialogs
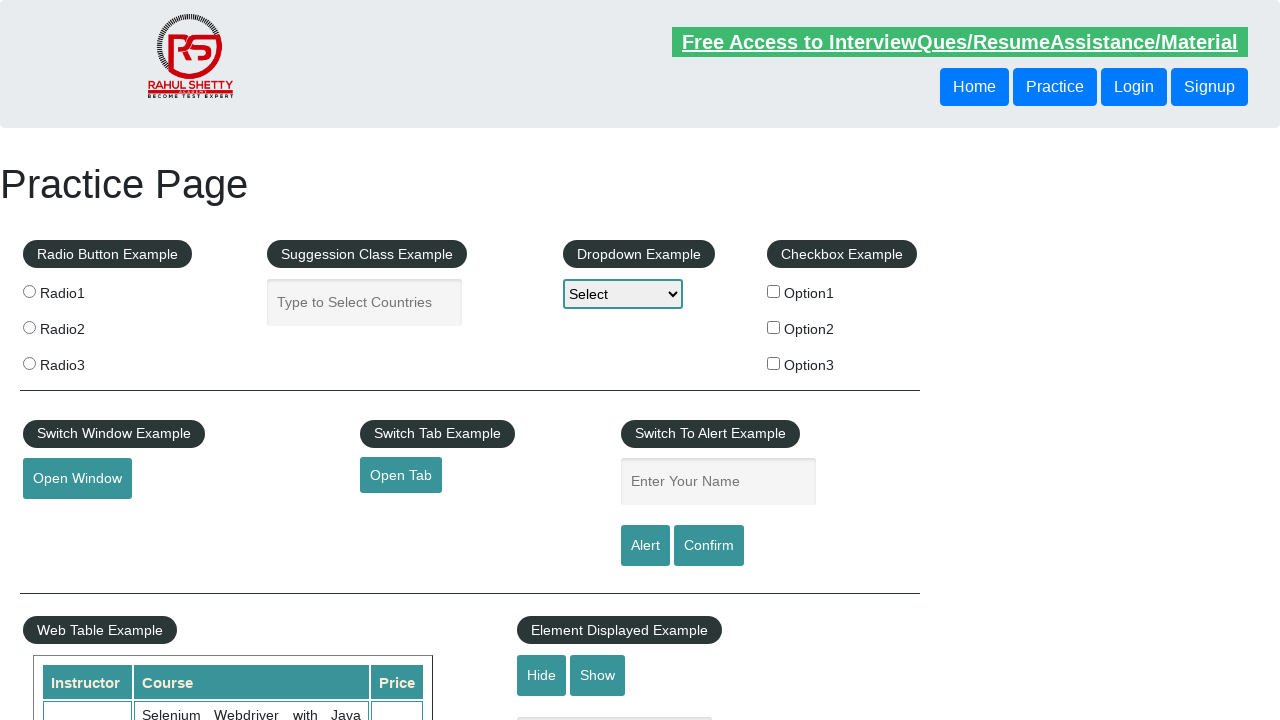

Clicked confirm button and dismissed the confirmation dialog at (709, 546) on xpath=//*[@id='confirmbtn']
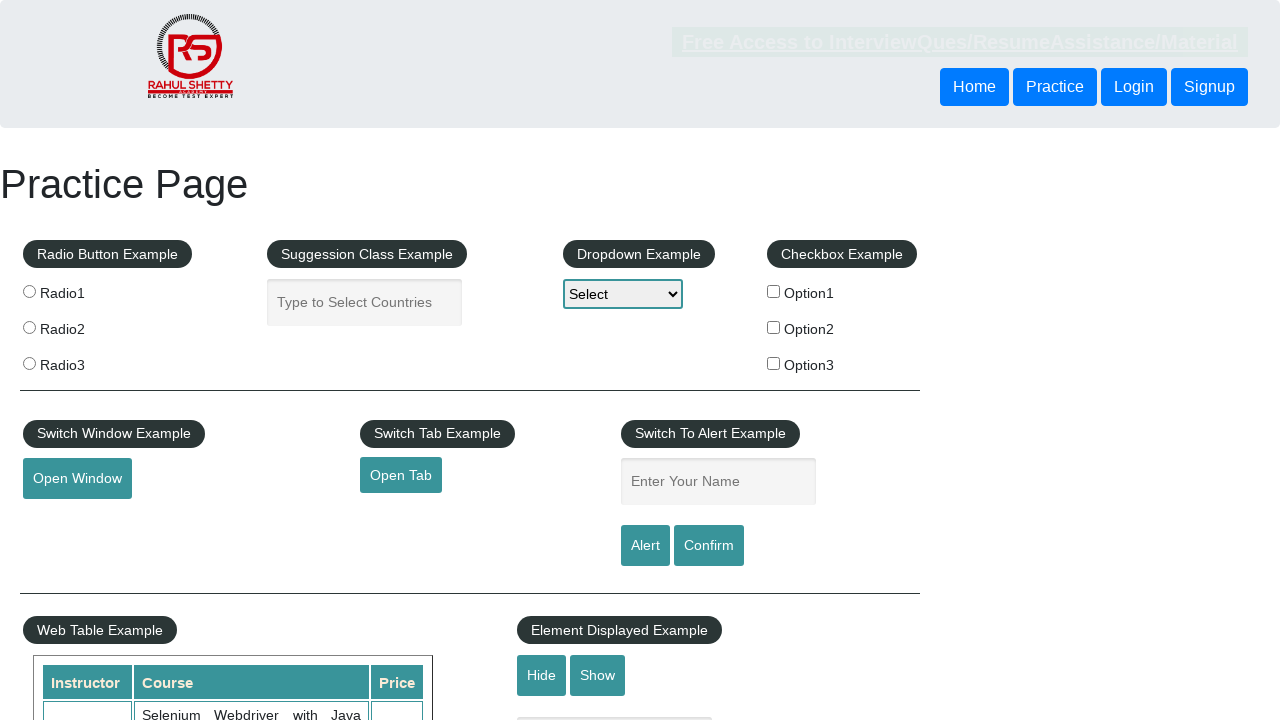

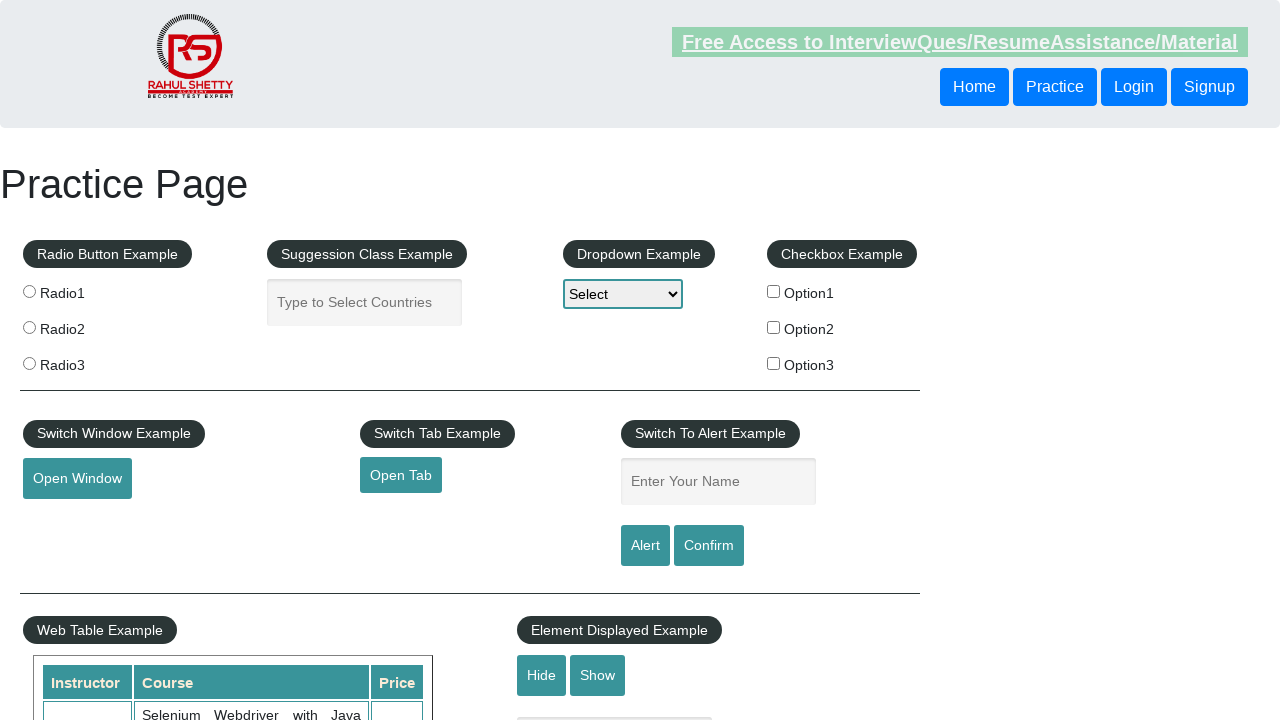